Tests that entered text is trimmed when editing a todo item

Starting URL: https://demo.playwright.dev/todomvc

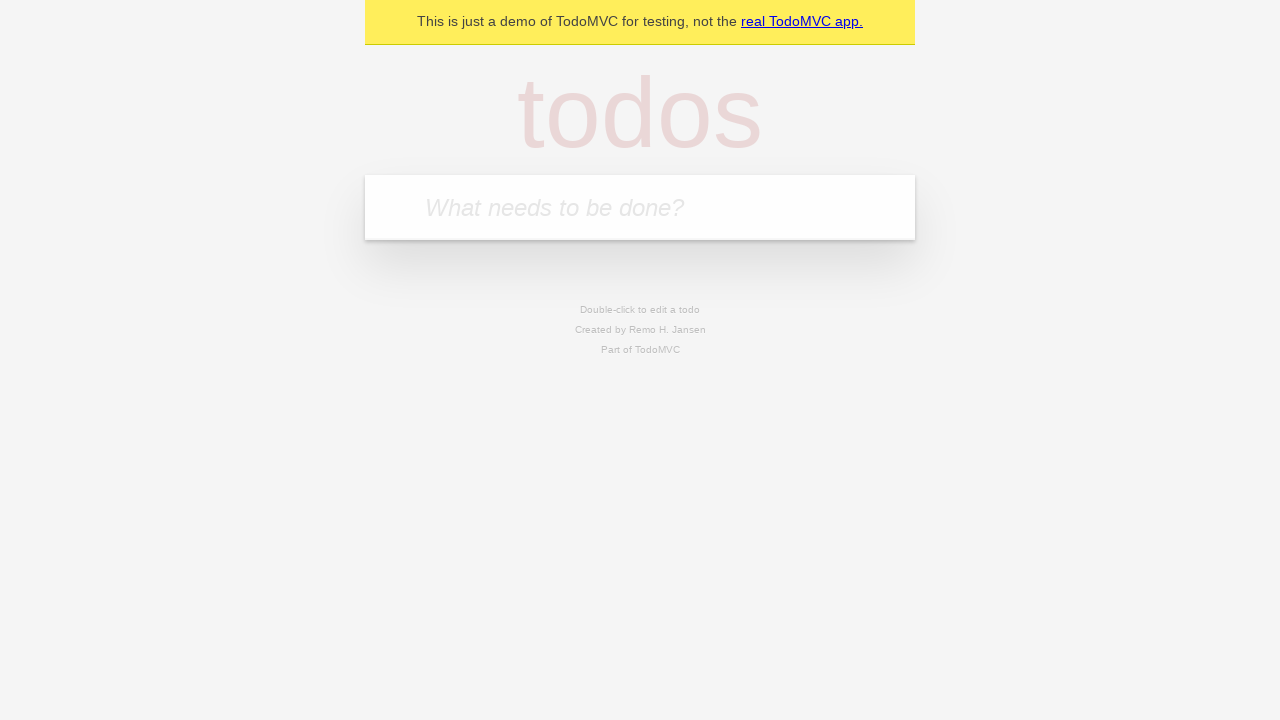

Filled new todo field with 'buy some cheese' on internal:attr=[placeholder="What needs to be done?"i]
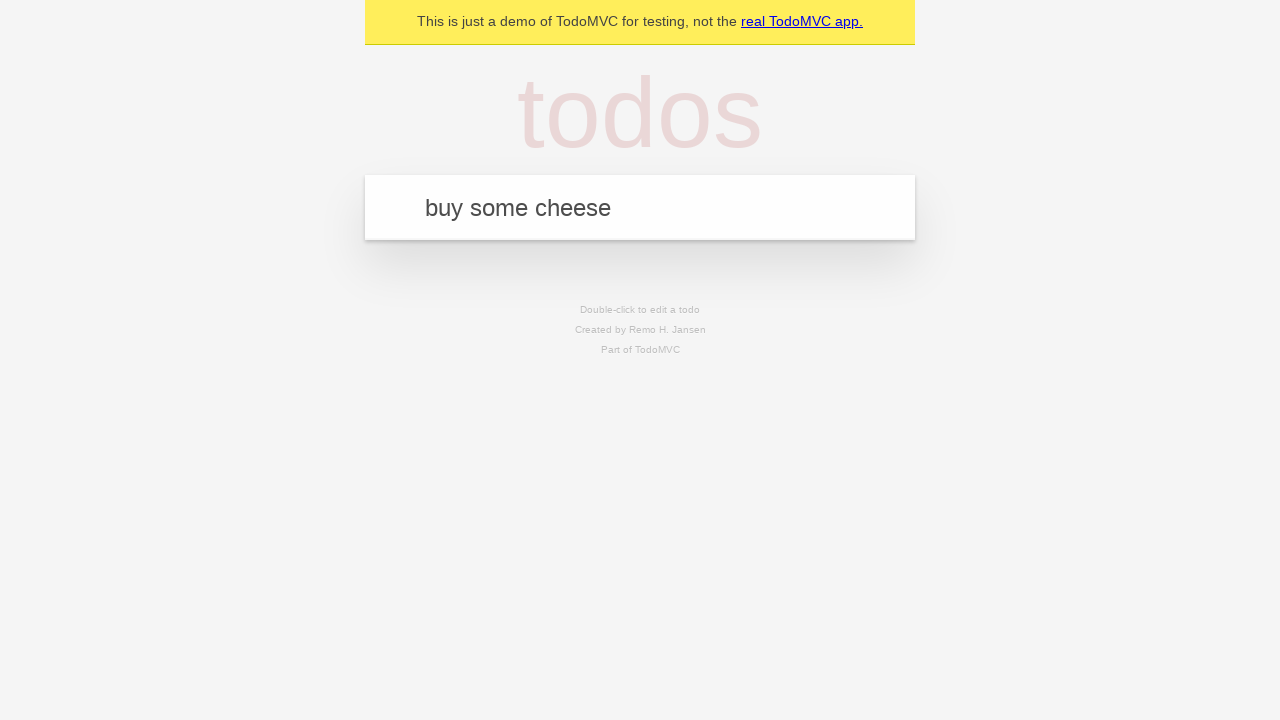

Pressed Enter to add todo 'buy some cheese' on internal:attr=[placeholder="What needs to be done?"i]
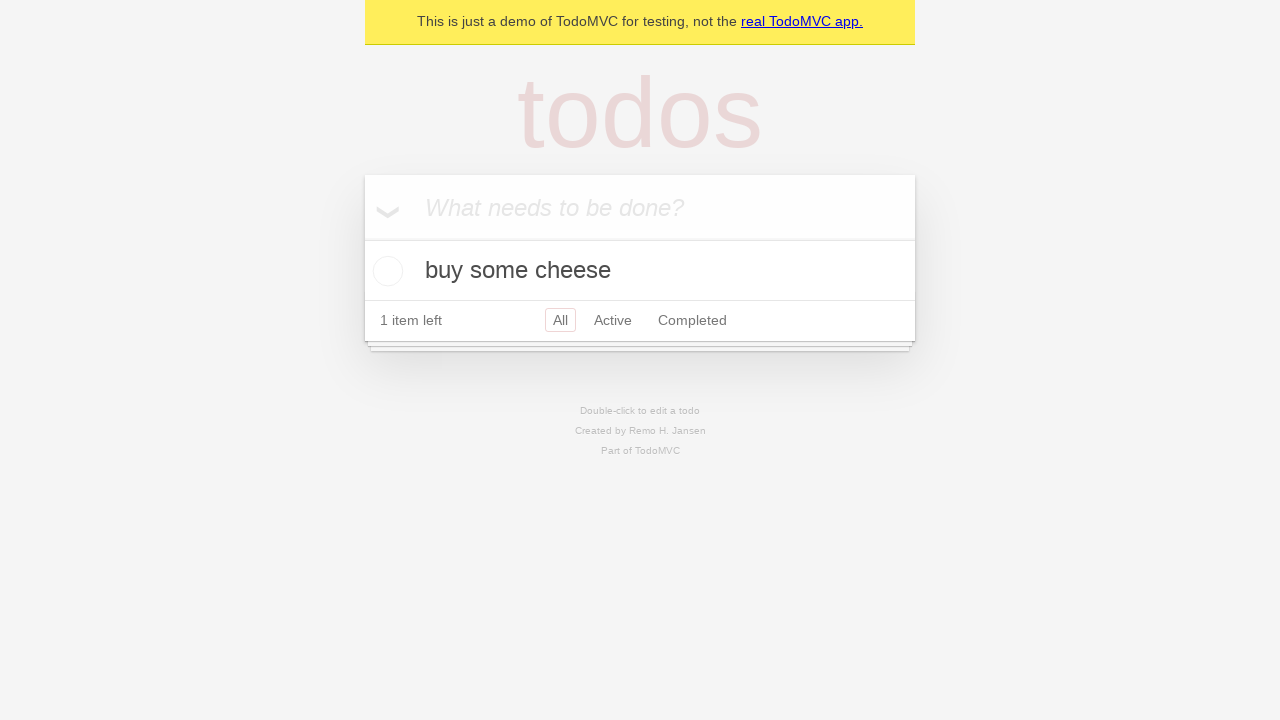

Filled new todo field with 'feed the cat' on internal:attr=[placeholder="What needs to be done?"i]
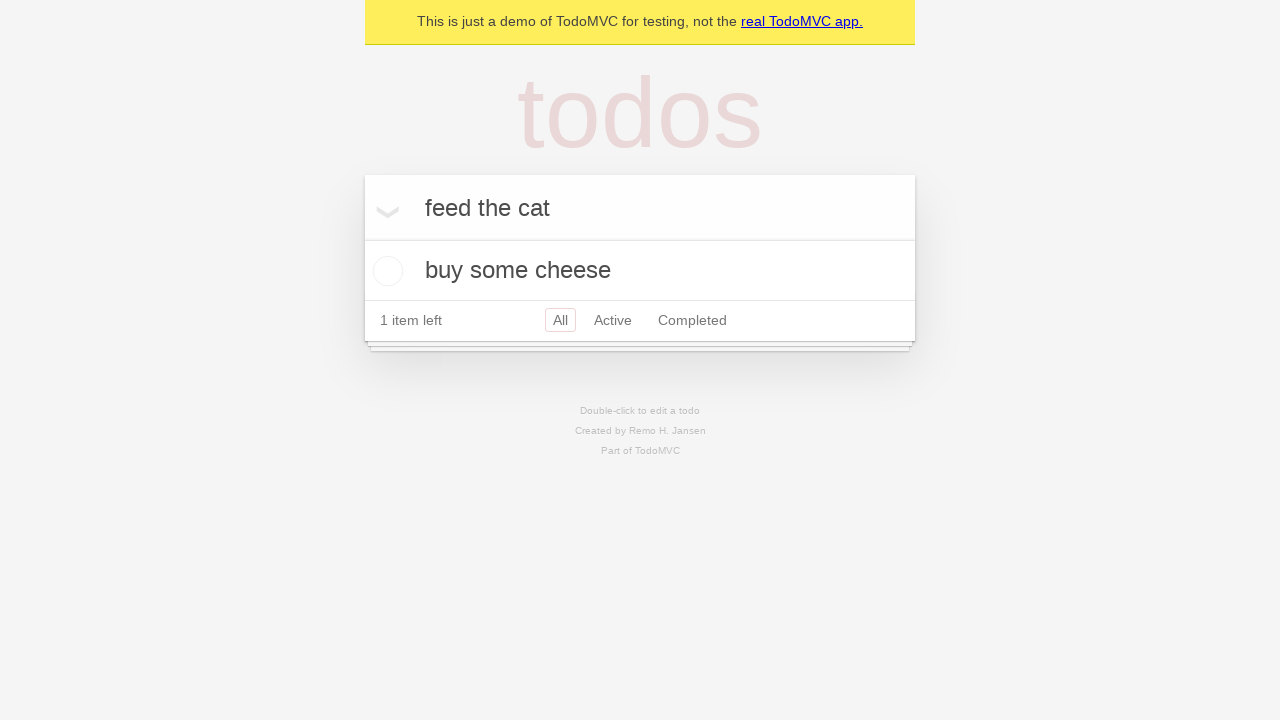

Pressed Enter to add todo 'feed the cat' on internal:attr=[placeholder="What needs to be done?"i]
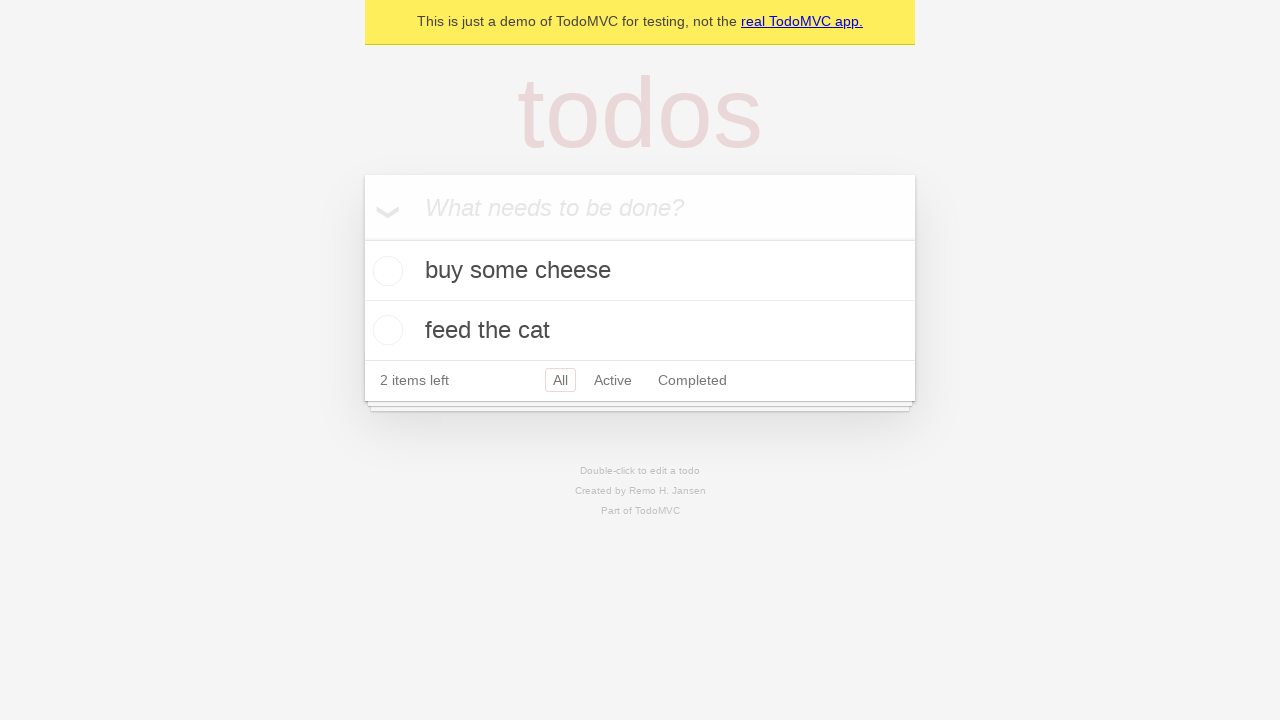

Filled new todo field with 'book a doctors appointment' on internal:attr=[placeholder="What needs to be done?"i]
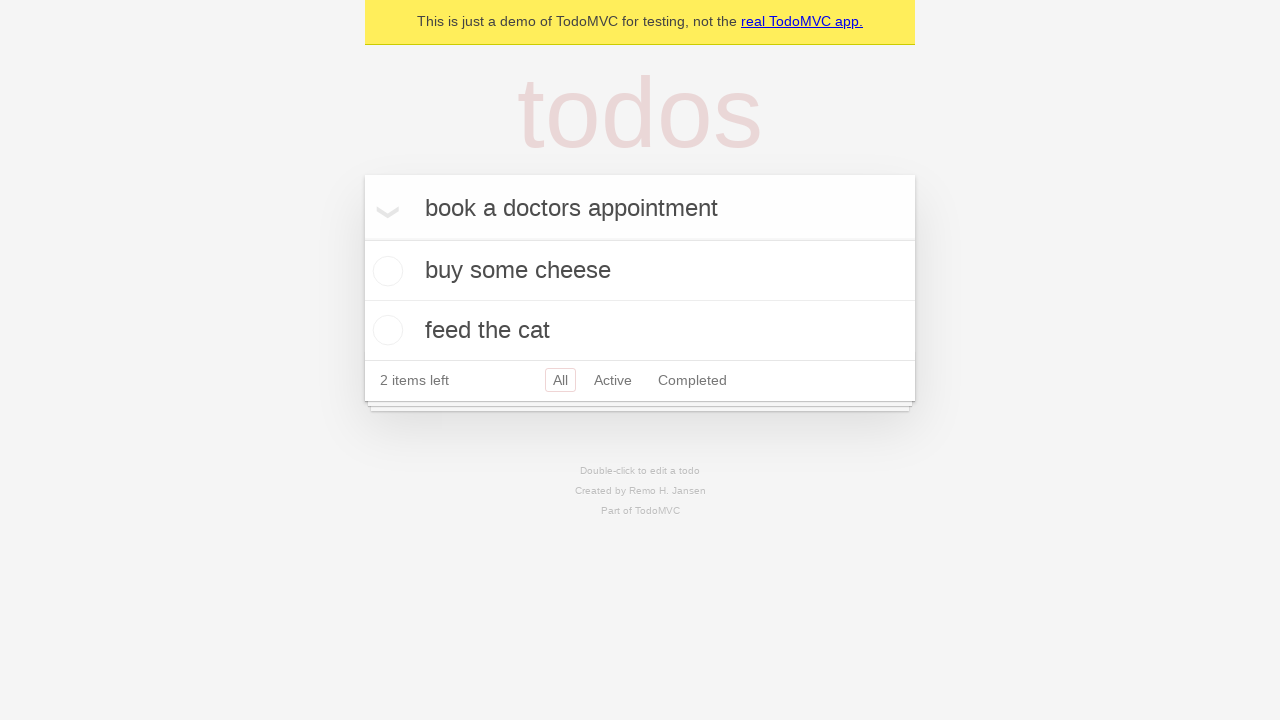

Pressed Enter to add todo 'book a doctors appointment' on internal:attr=[placeholder="What needs to be done?"i]
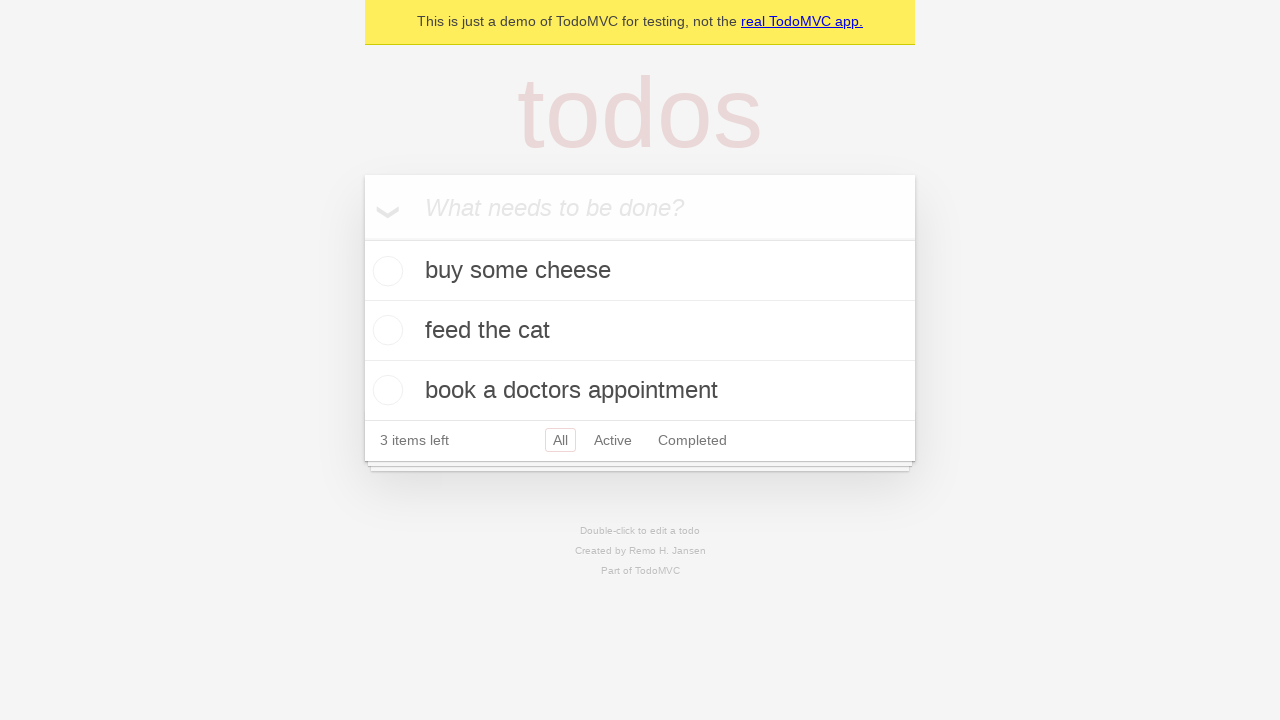

Double-clicked second todo item to enter edit mode at (640, 331) on internal:testid=[data-testid="todo-item"s] >> nth=1
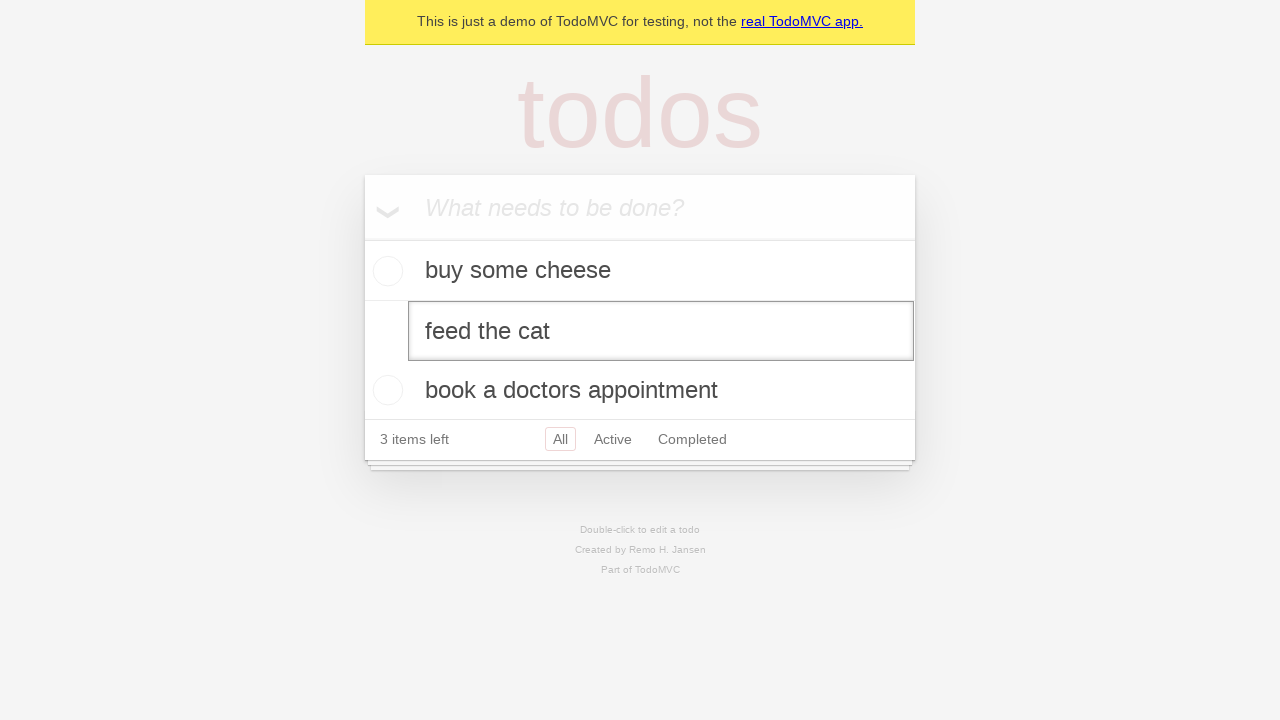

Filled edit textbox with text containing leading and trailing spaces on internal:testid=[data-testid="todo-item"s] >> nth=1 >> internal:role=textbox[nam
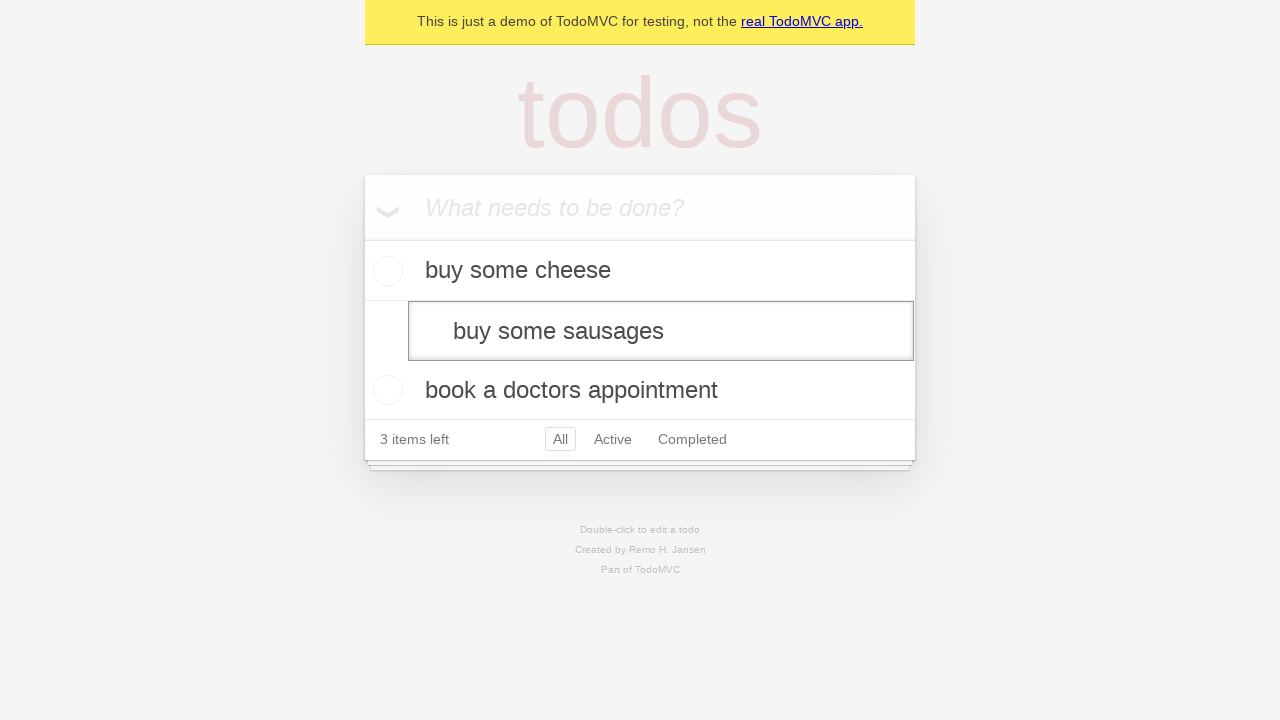

Pressed Enter to save edited todo with spaces on internal:testid=[data-testid="todo-item"s] >> nth=1 >> internal:role=textbox[nam
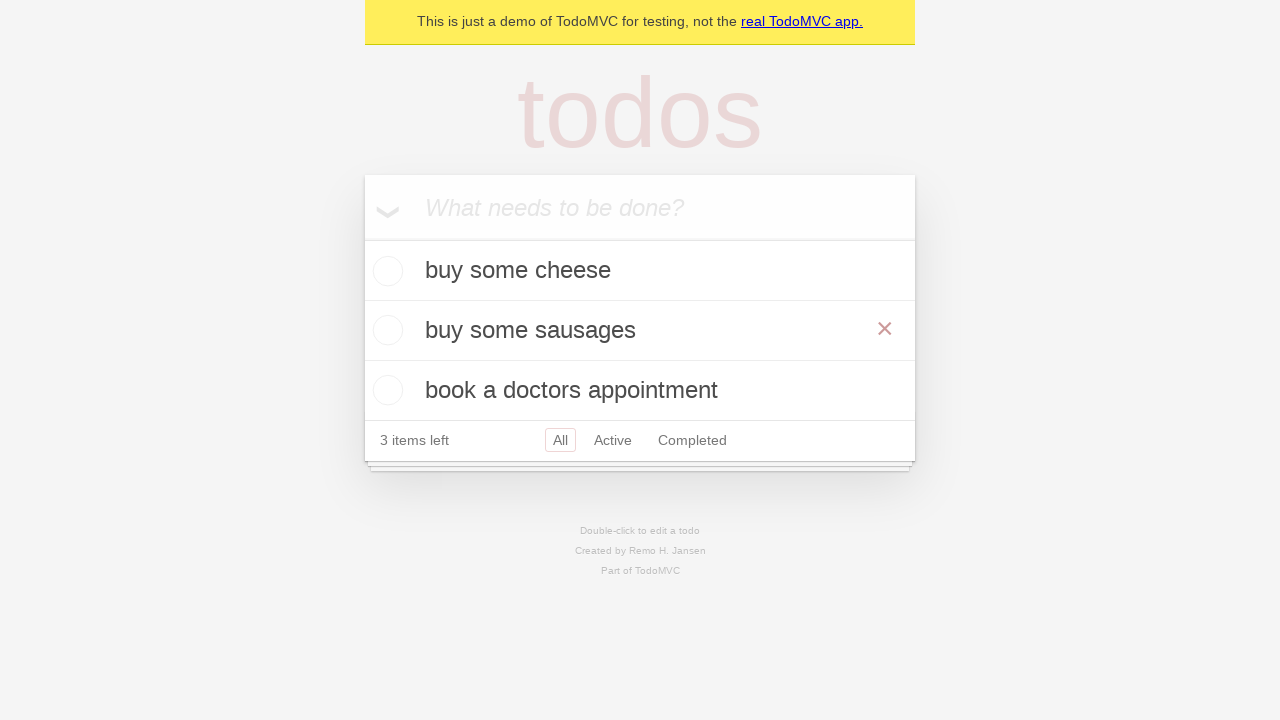

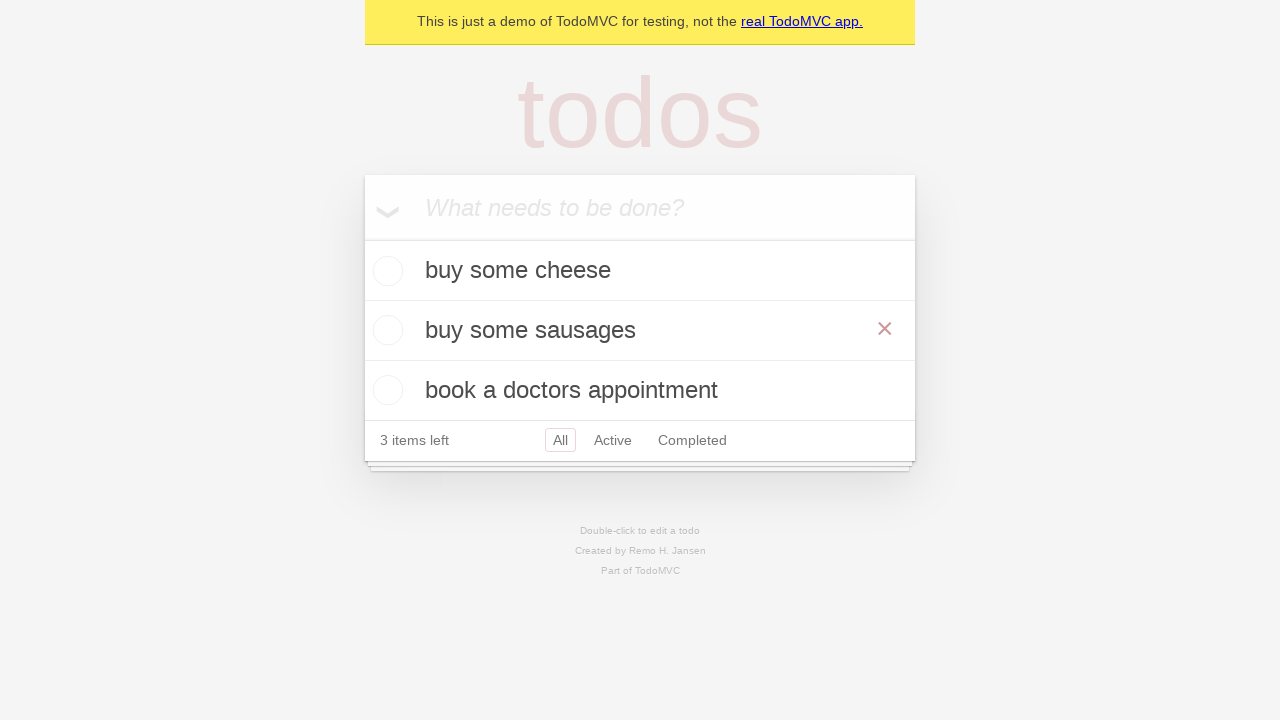